Navigates to the Baskin Robbins India website and waits for the page to load

Starting URL: https://www.baskinrobbinsindia.com/

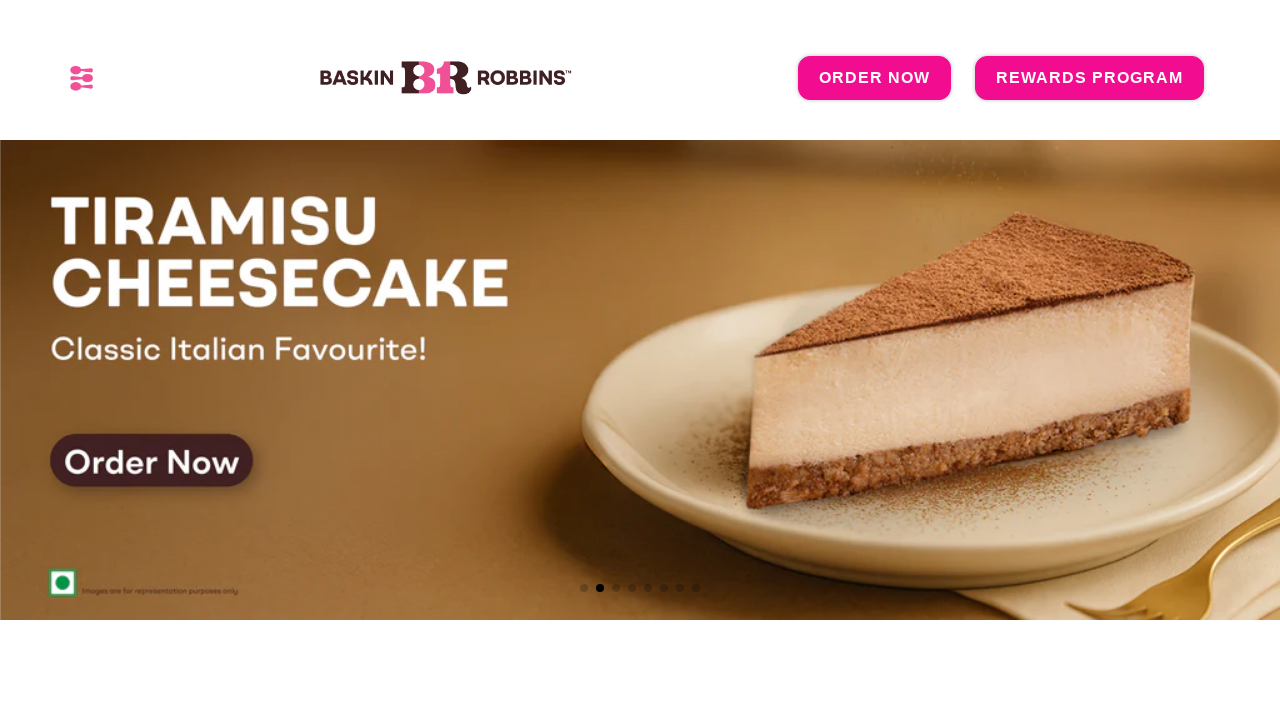

Navigated to Baskin Robbins India website
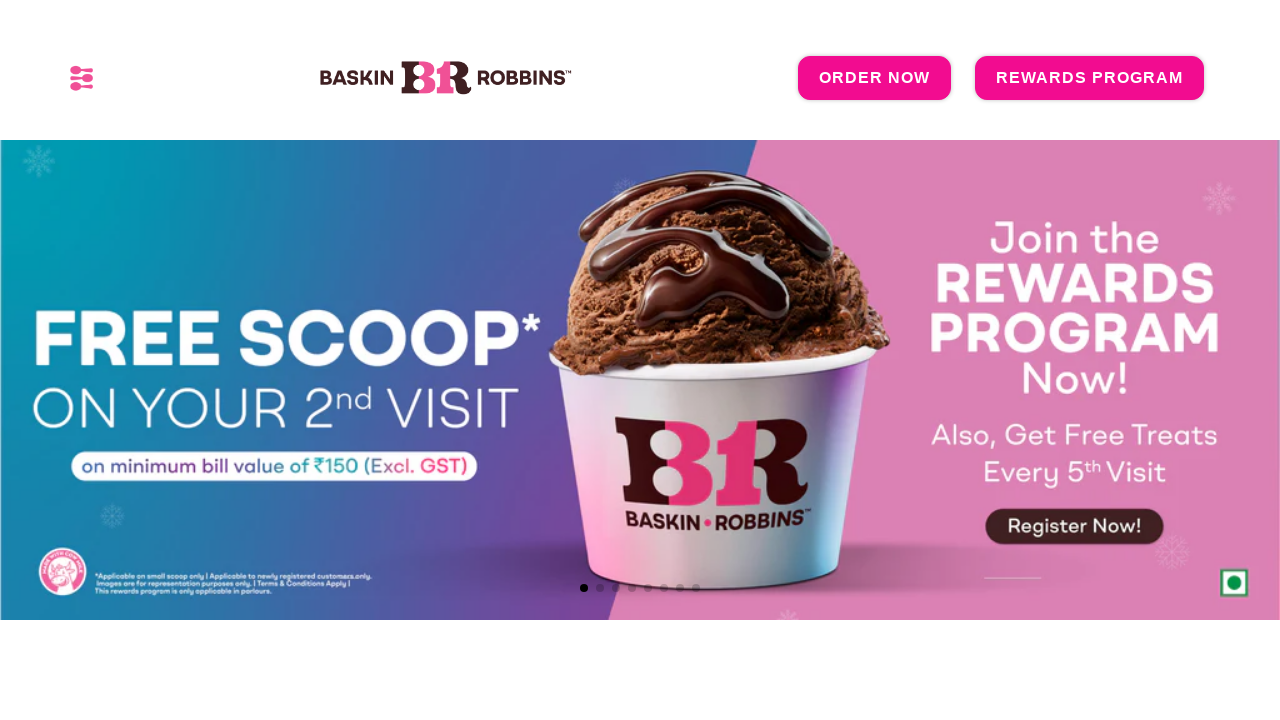

Page DOM content loaded
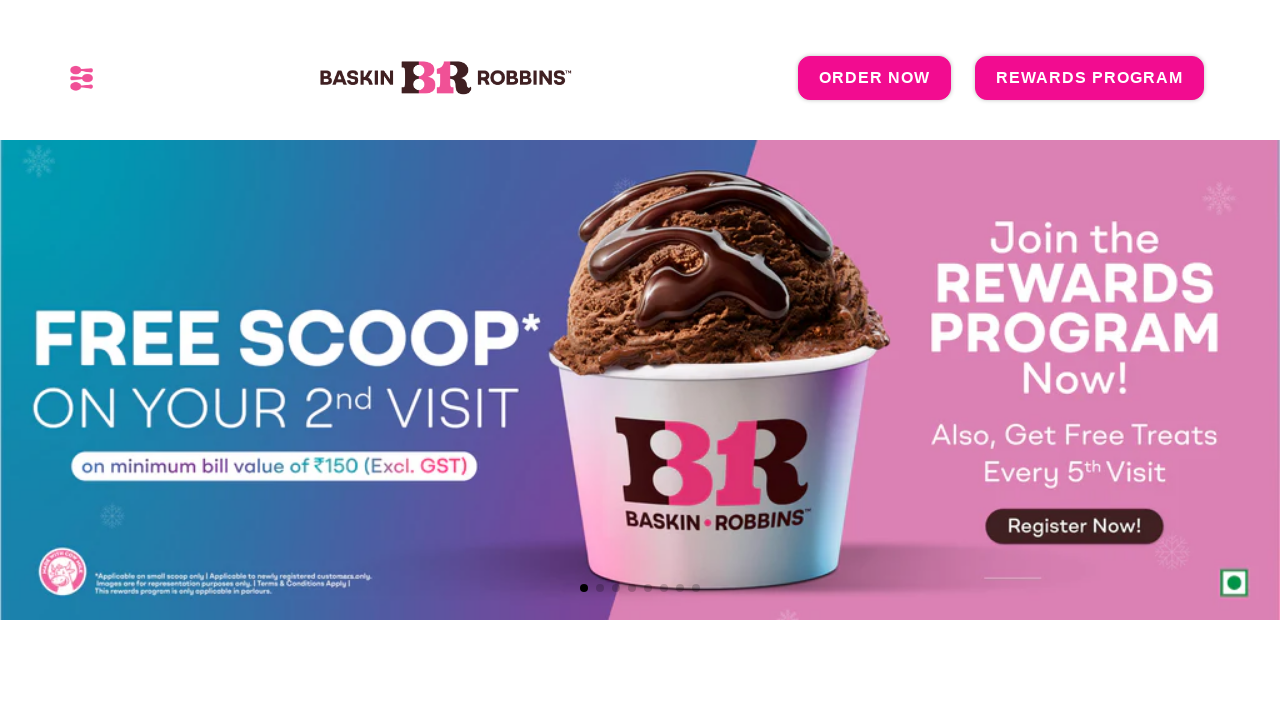

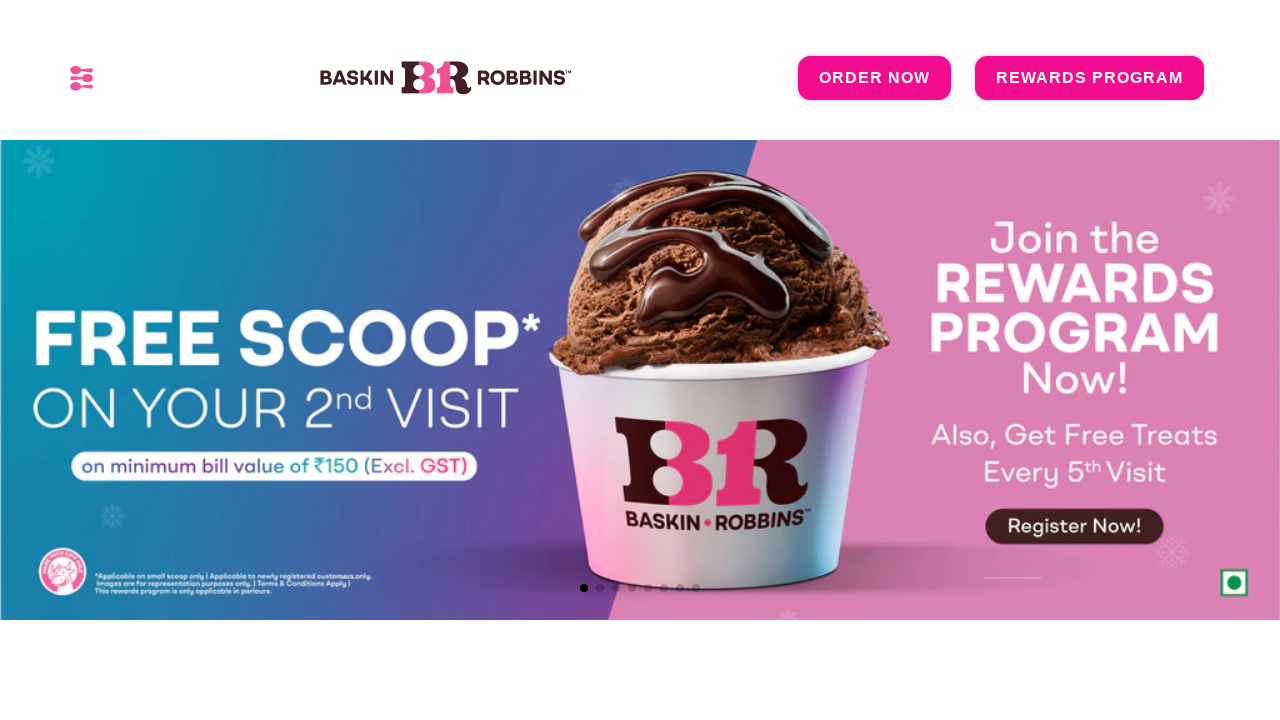